Tests drag and drop functionality by switching to an iframe and dragging a draggable element onto a droppable target on the jQuery UI demo page

Starting URL: https://jqueryui.com/droppable/

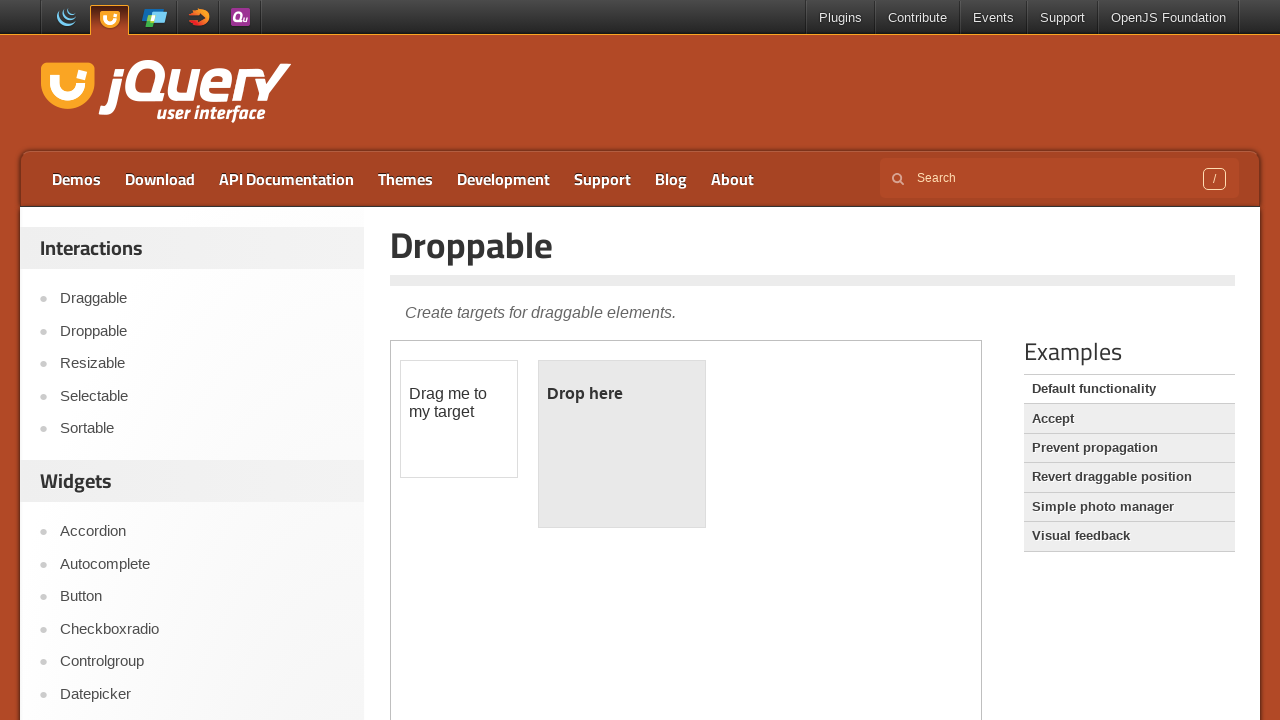

Navigated to jQuery UI droppable demo page
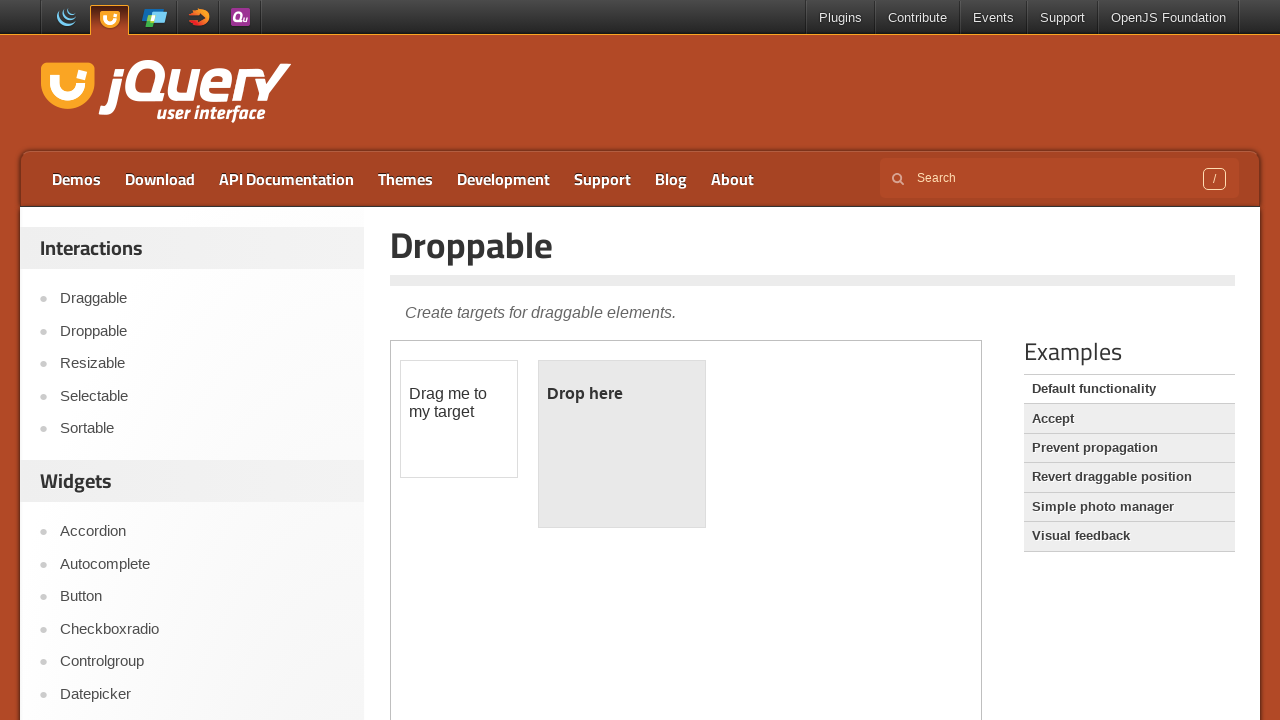

Located and switched to demo iframe
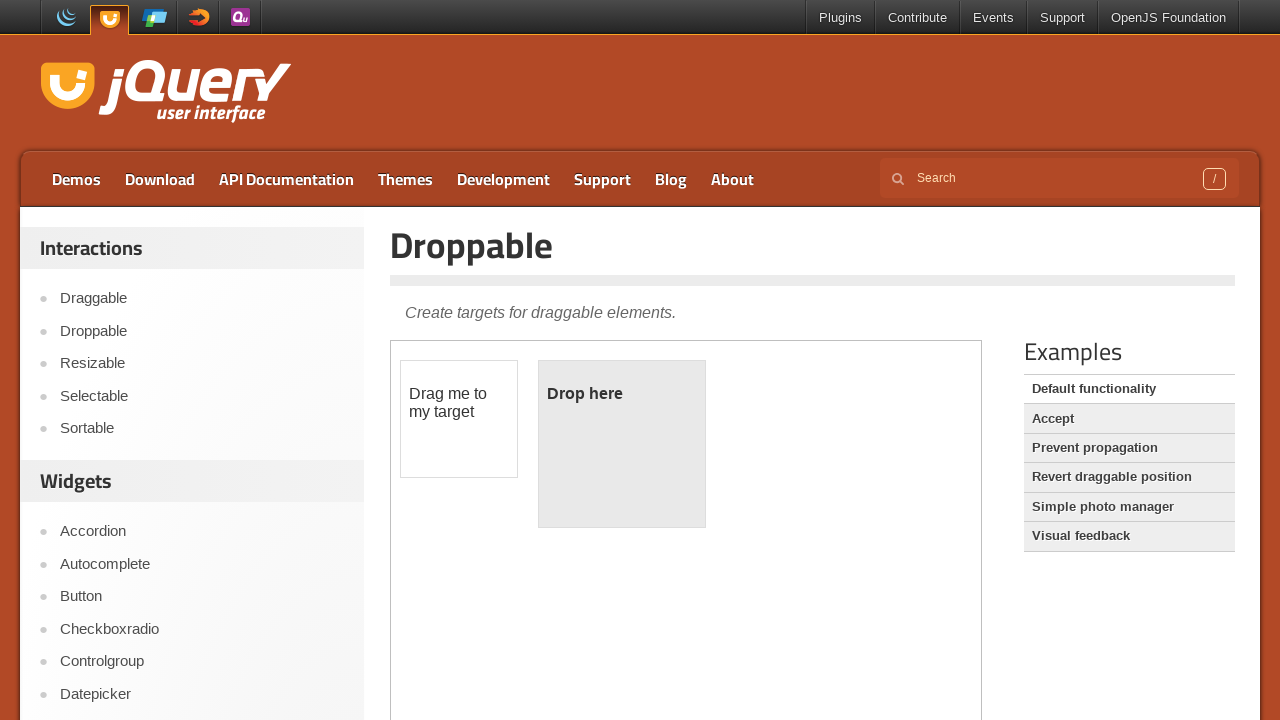

Located draggable element within iframe
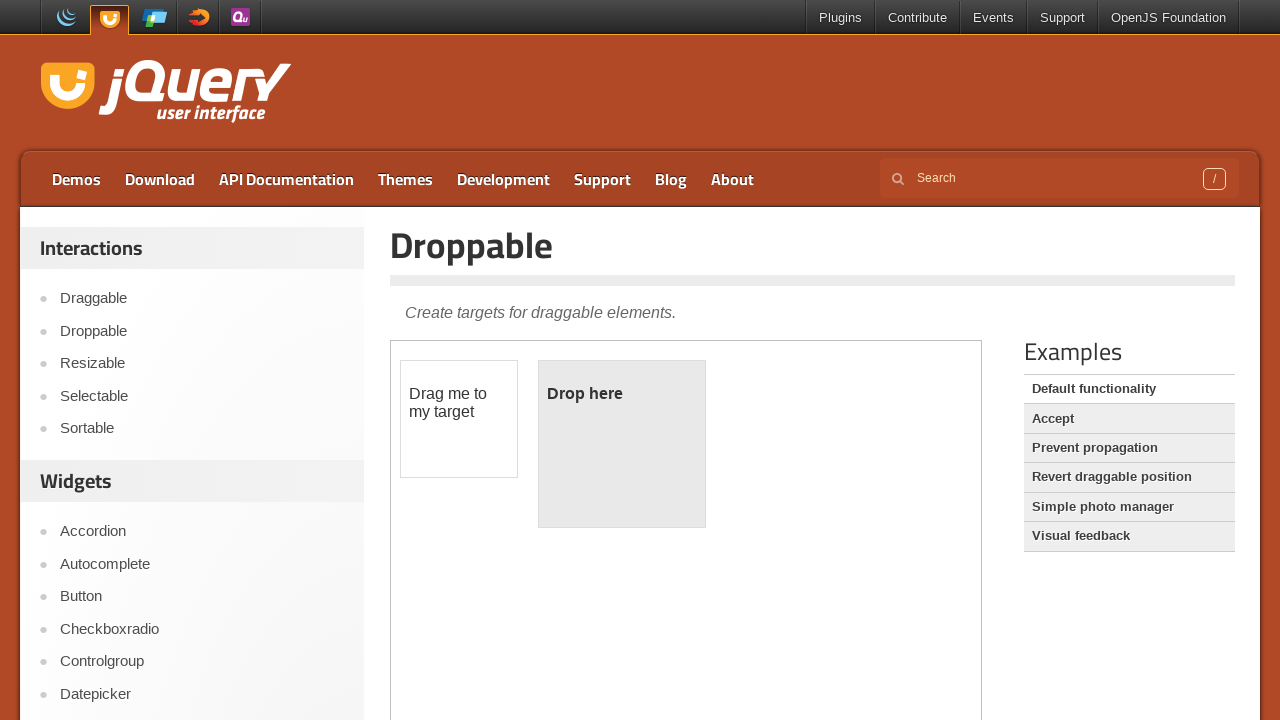

Located droppable target element within iframe
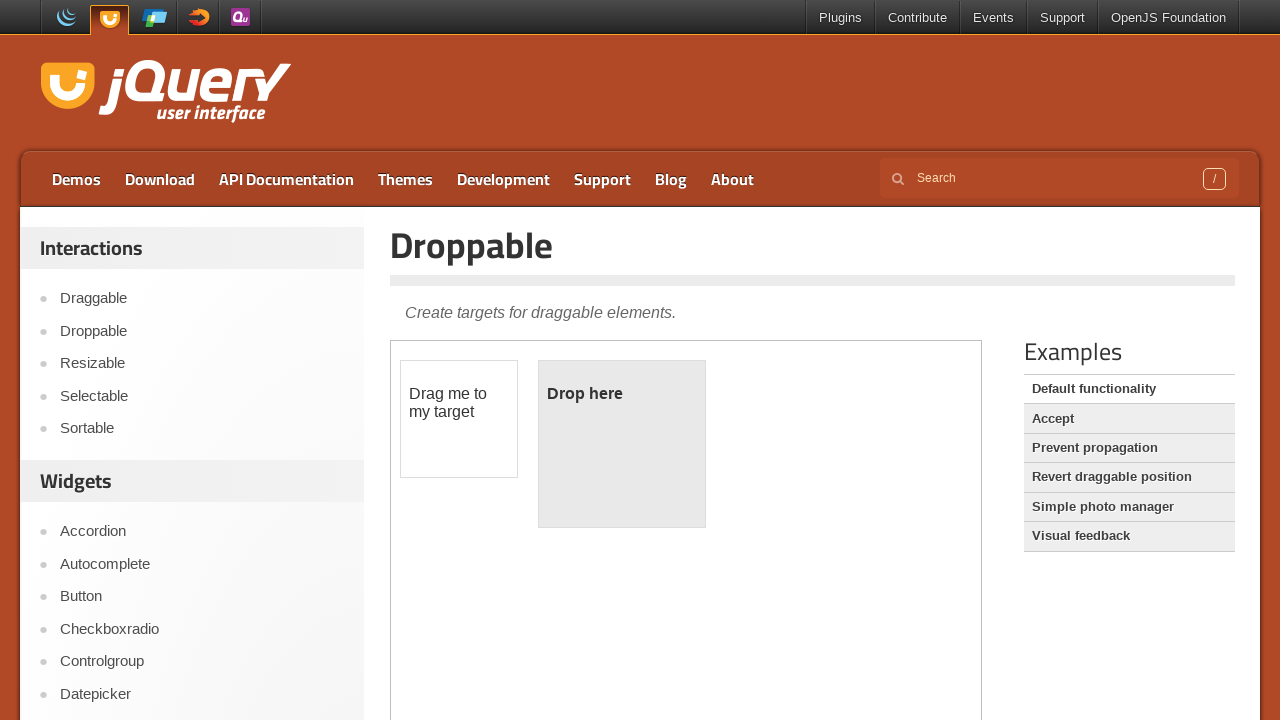

Dragged draggable element onto droppable target at (622, 444)
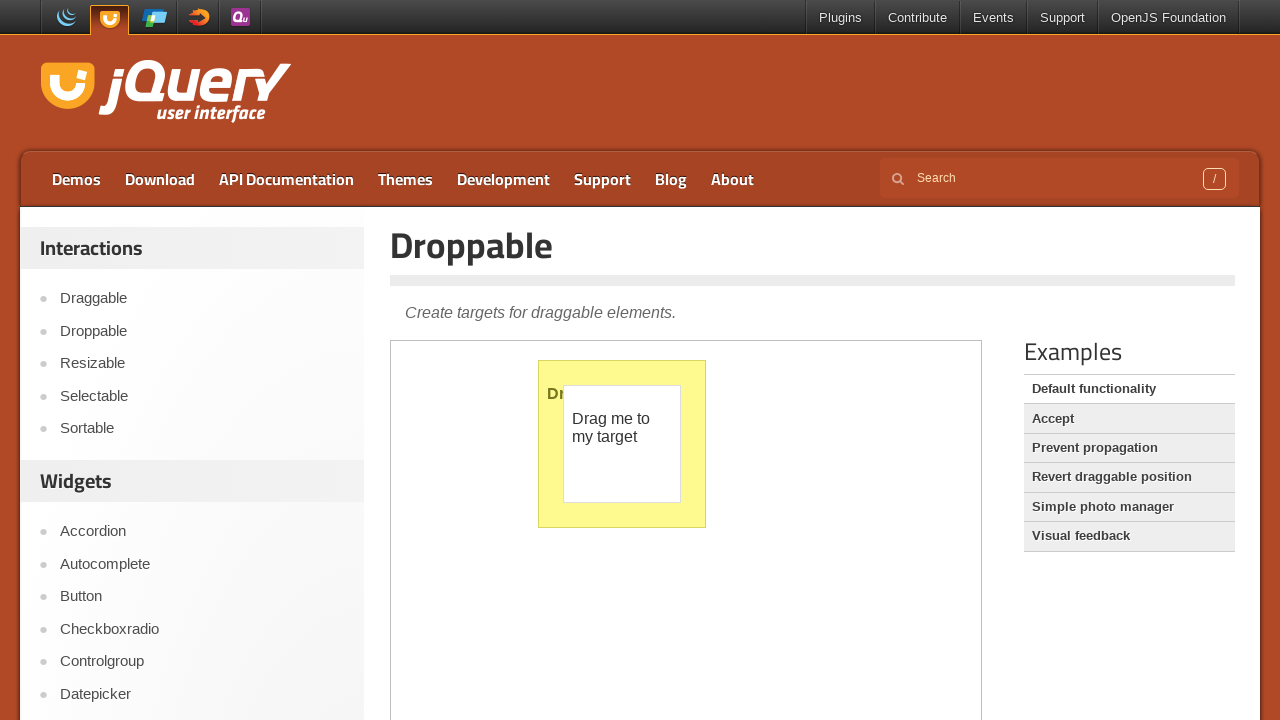

Verified droppable element is present after drop
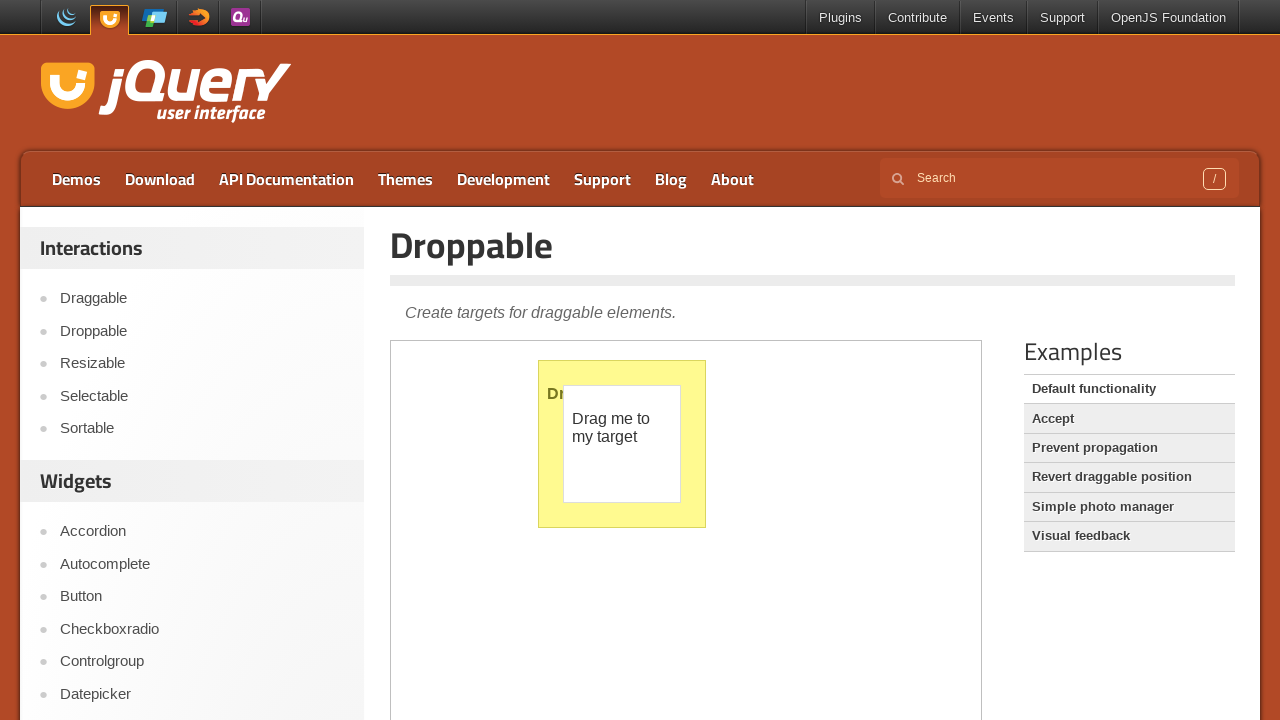

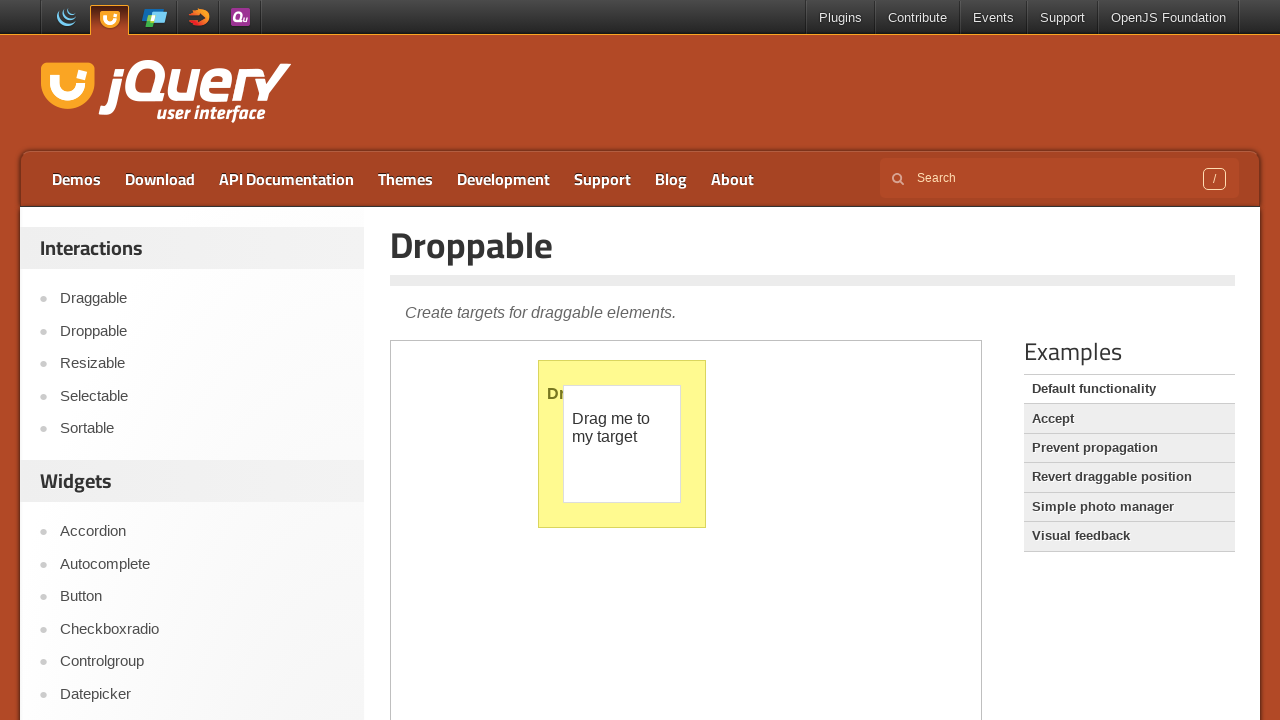